Tests dropdown functionality by selecting option 1 and verifying the selection state of both options

Starting URL: https://the-internet.herokuapp.com/dropdown

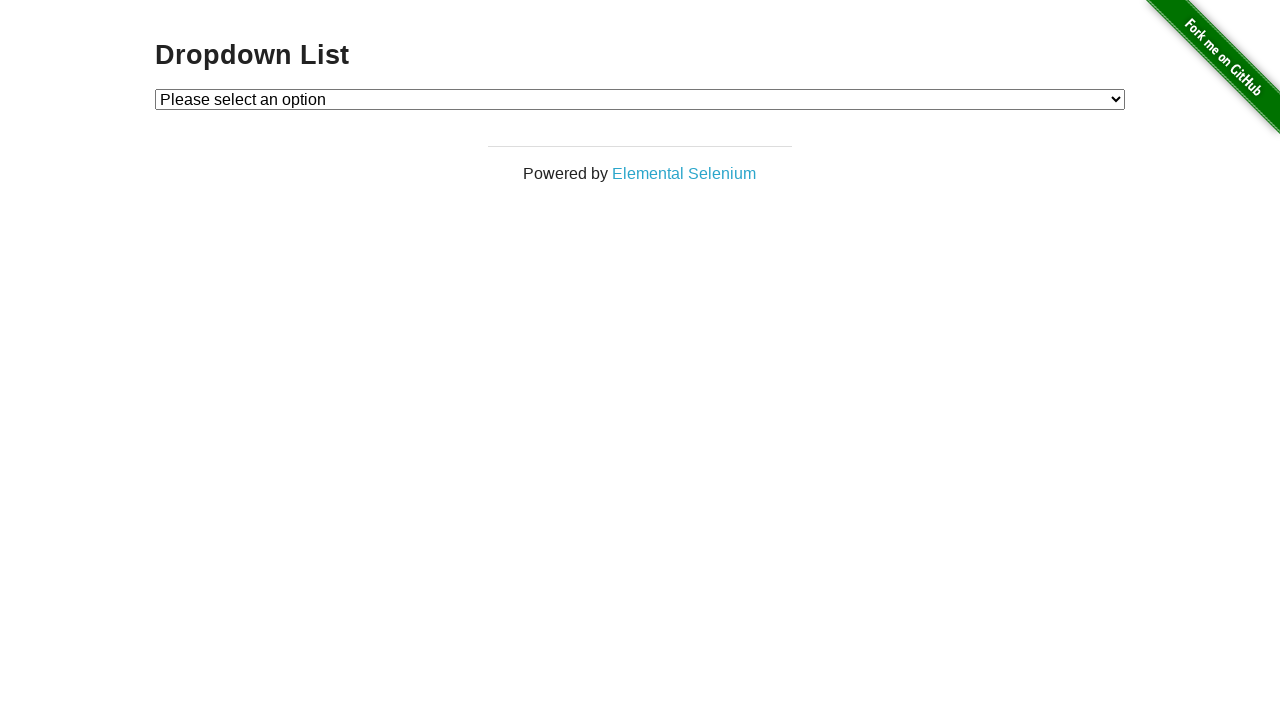

Clicked on dropdown to open it at (640, 99) on #dropdown
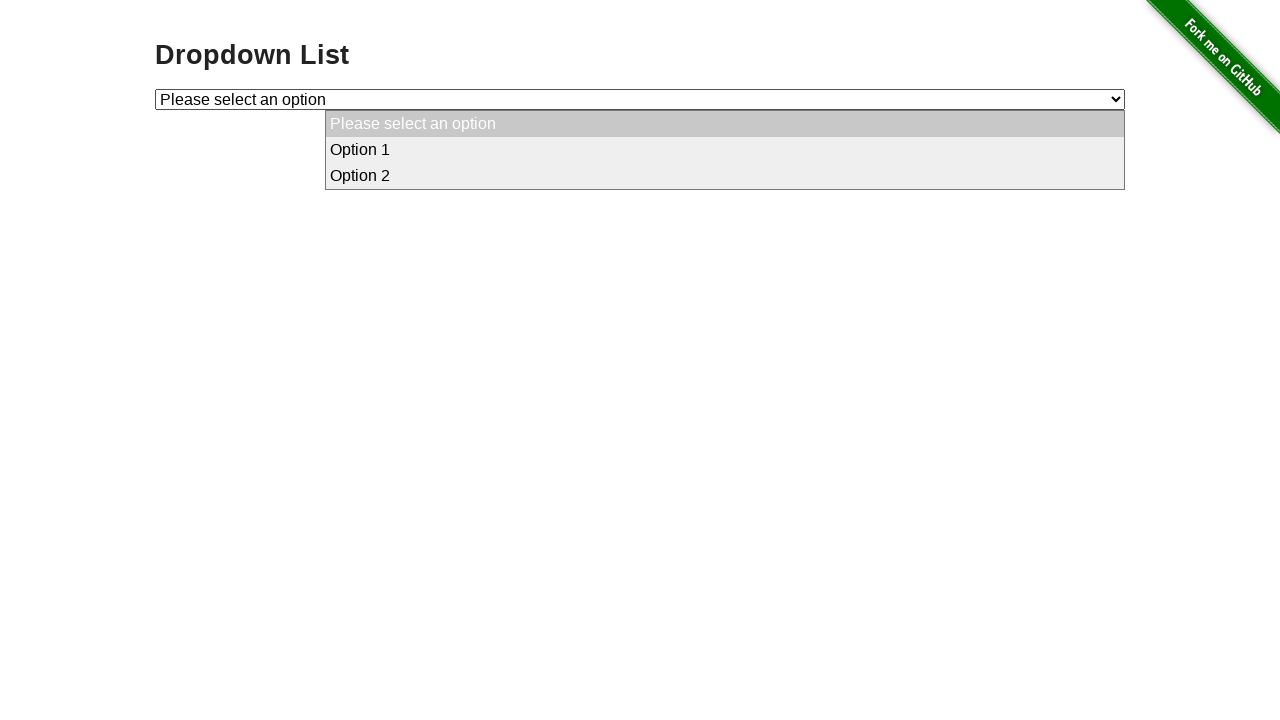

Selected option 1 from dropdown on #dropdown
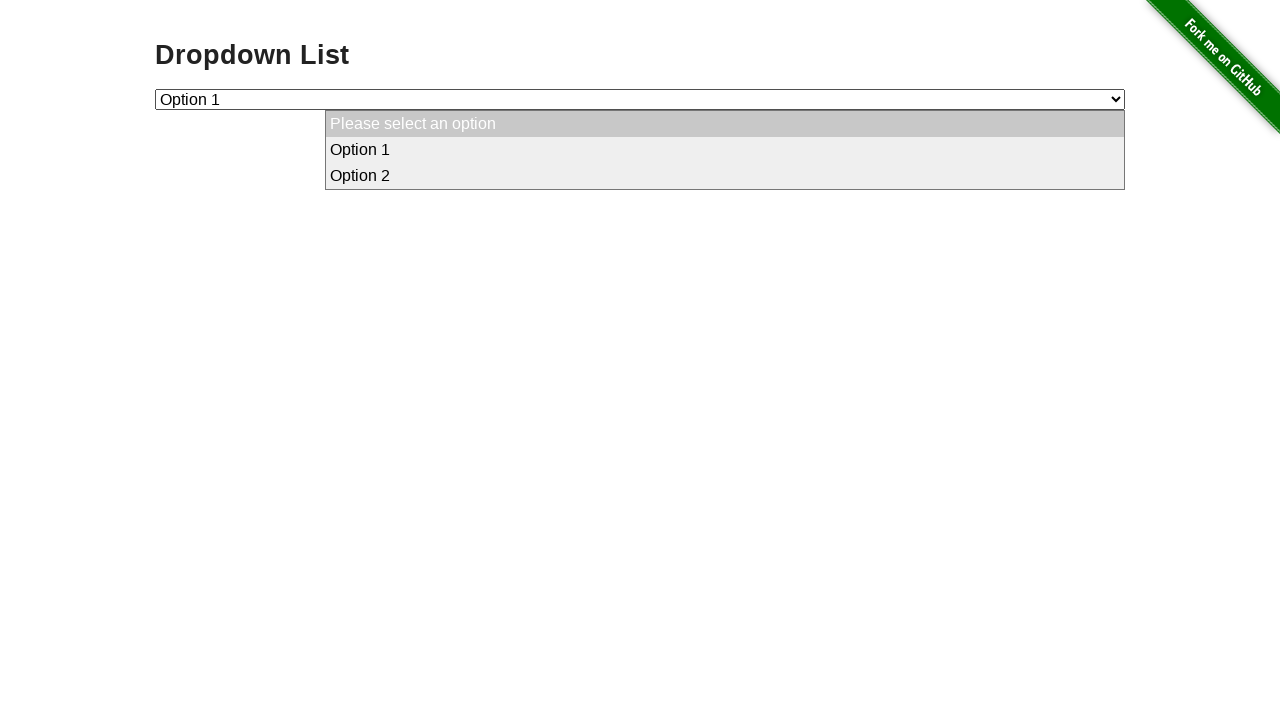

Located option 1 element
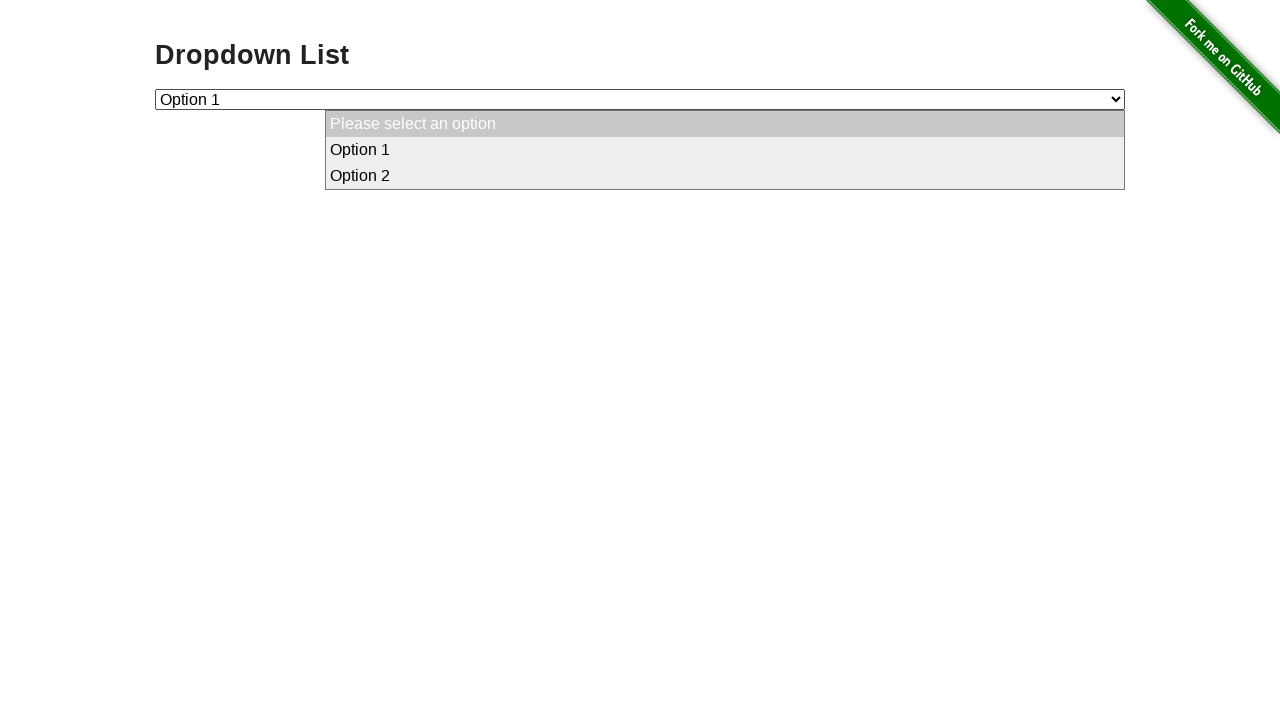

Located option 2 element
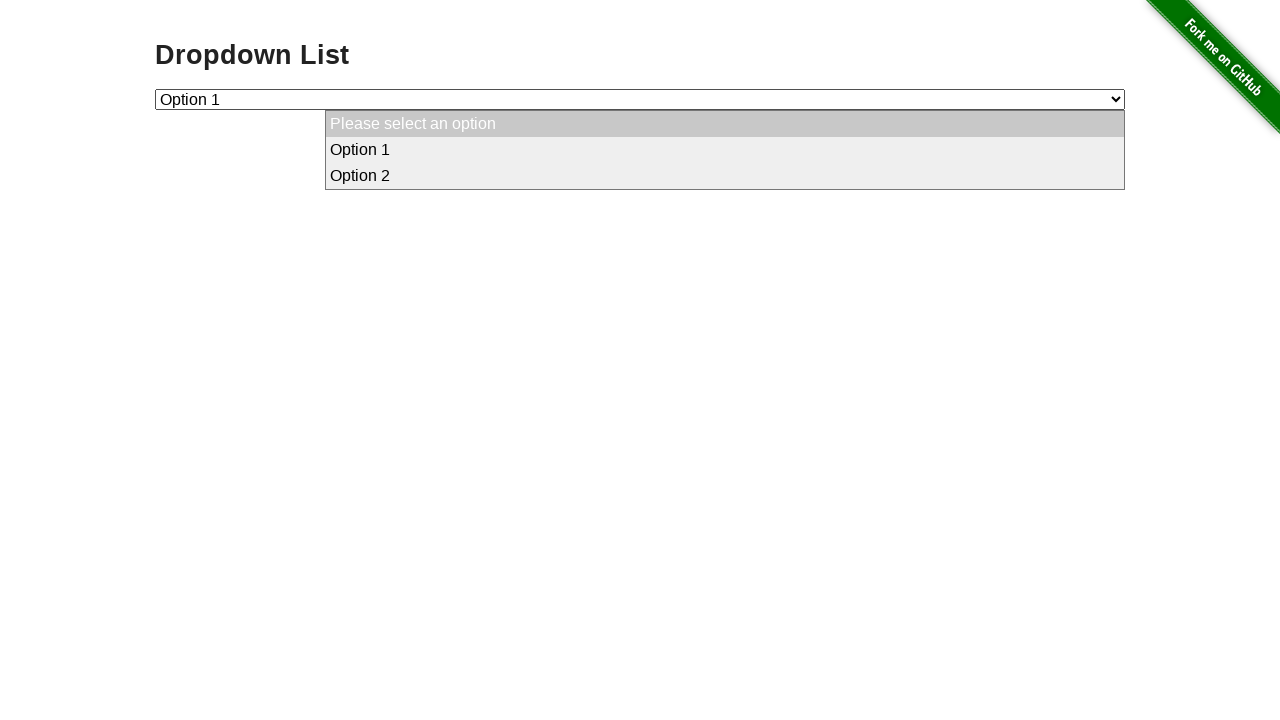

Verified that option 1 is selected and option 2 is not selected
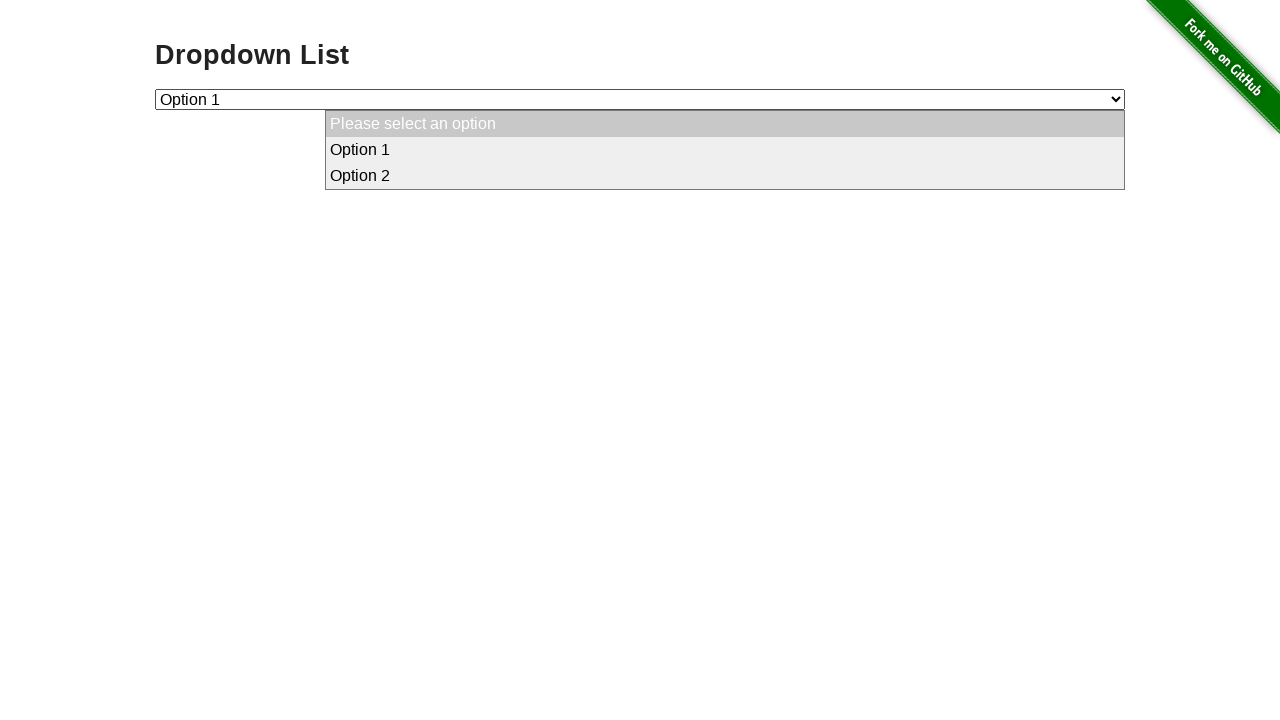

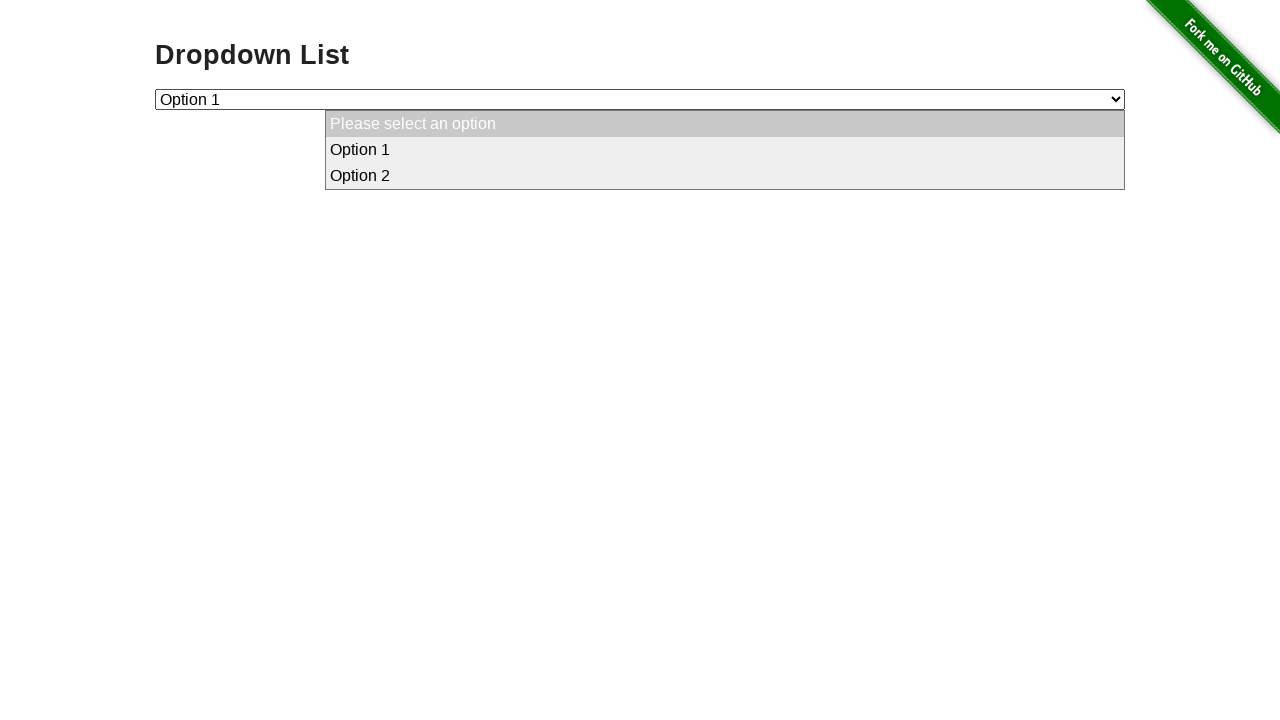